Clicks on the French language link and verifies the page displays French content

Starting URL: http://ch.oddb.org

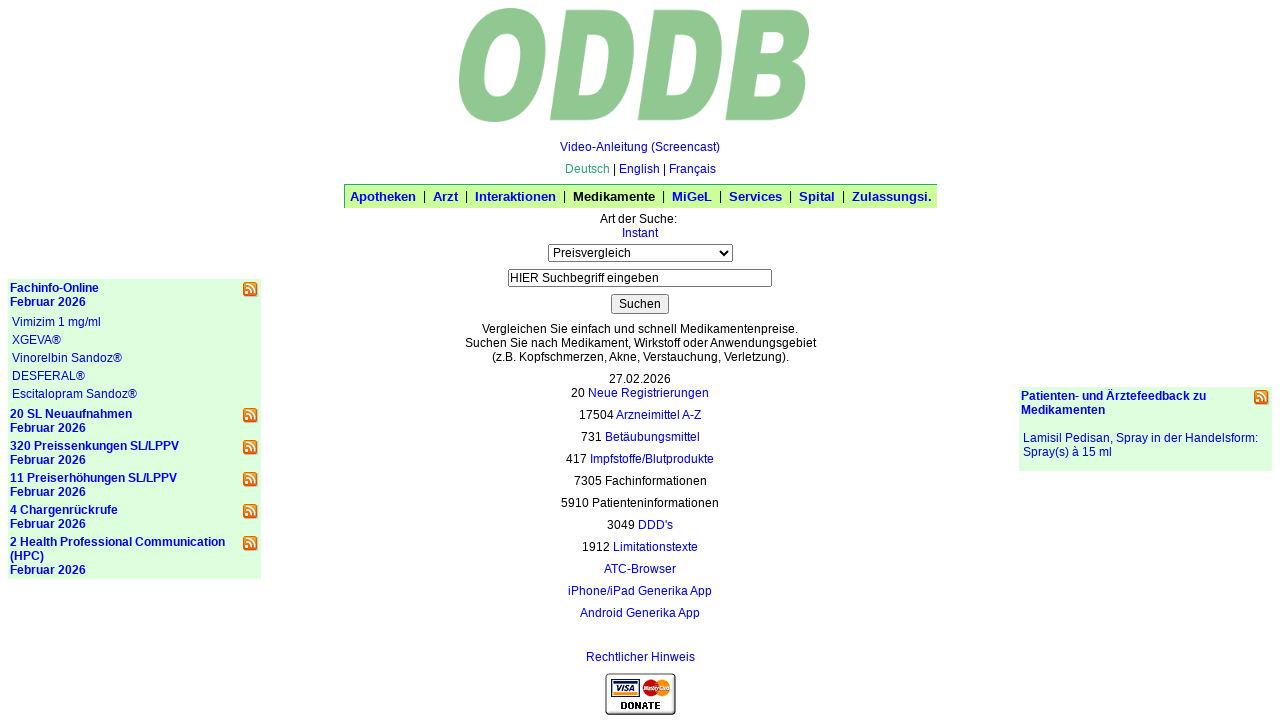

Clicked on French language link at (692, 169) on a:has-text('Français')
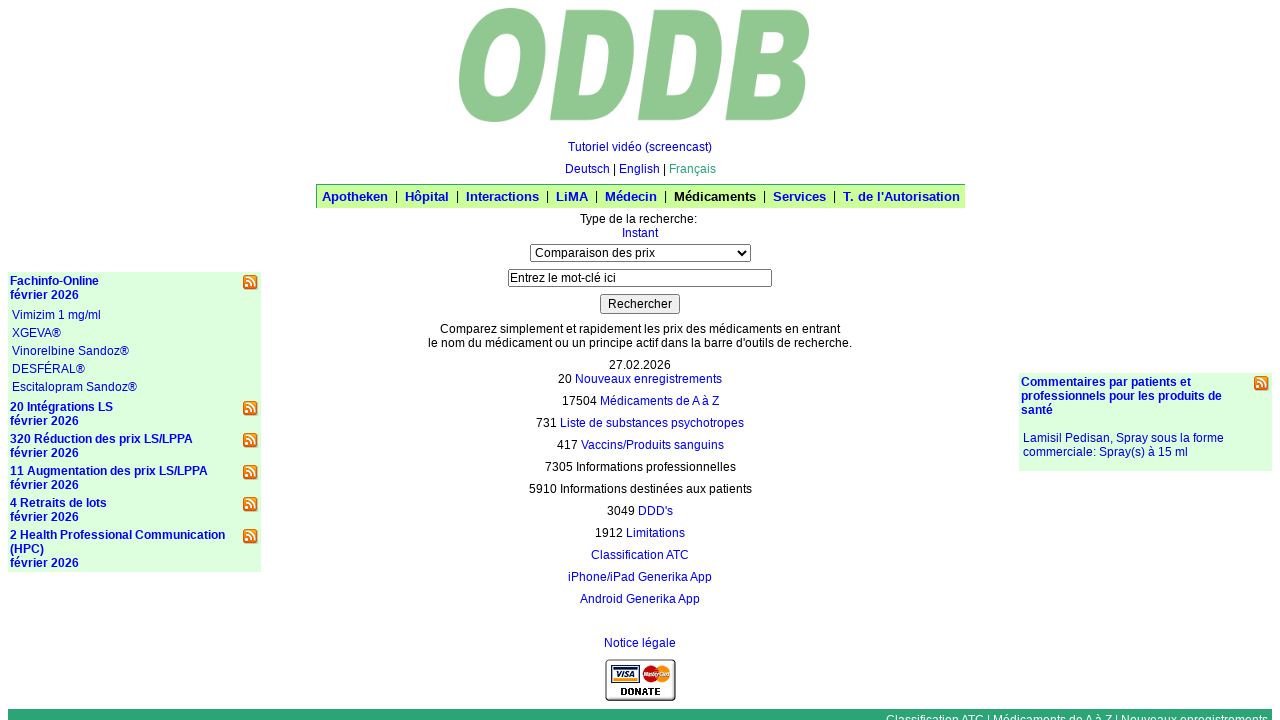

Waited for page to load
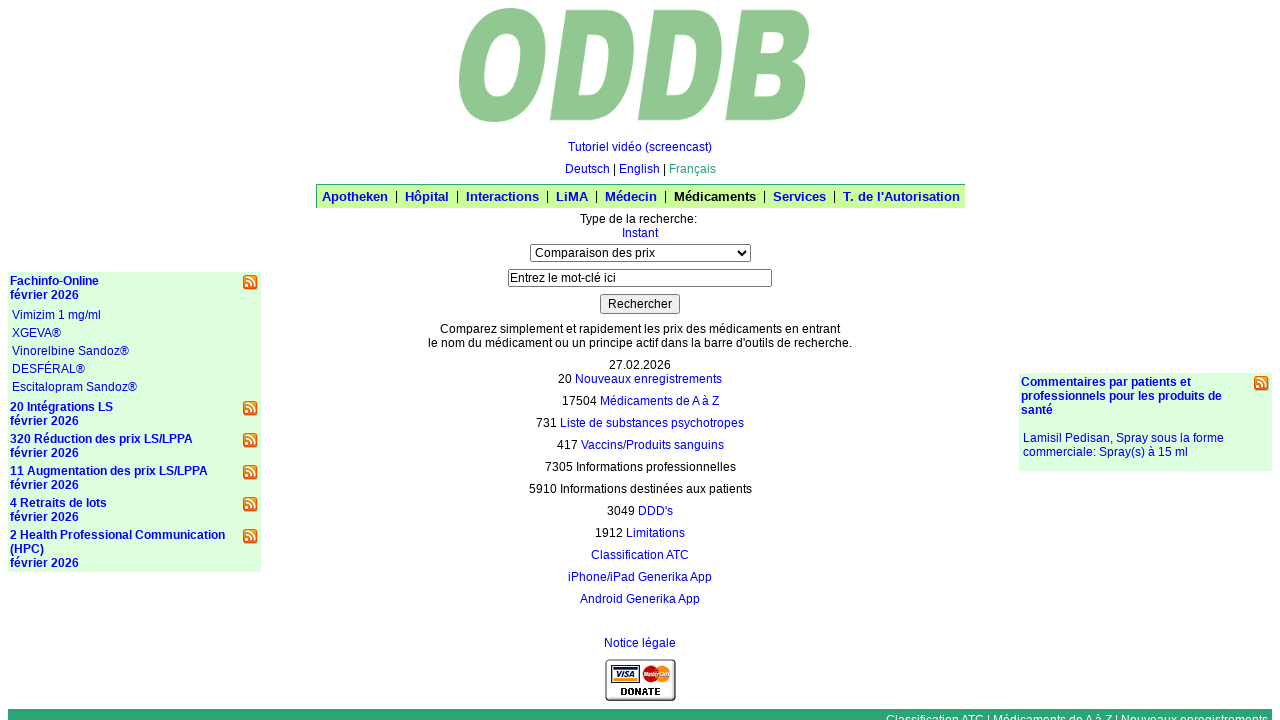

Verified French content is displayed on the page
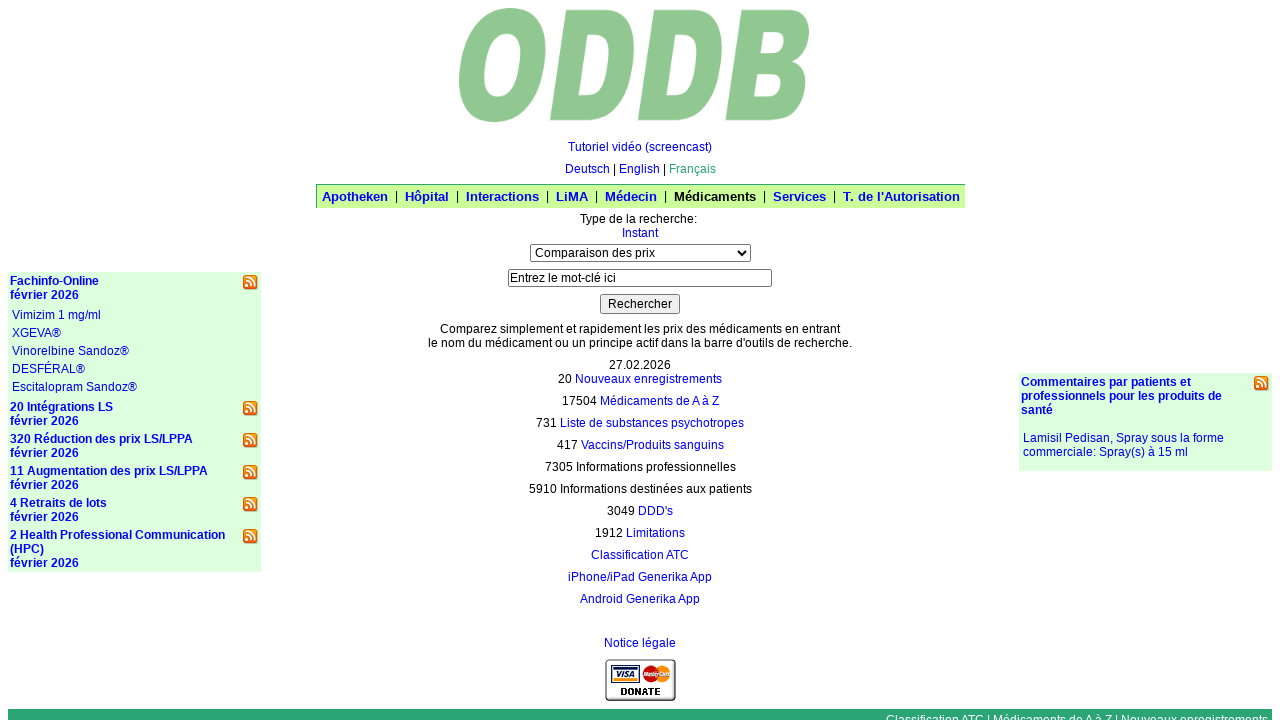

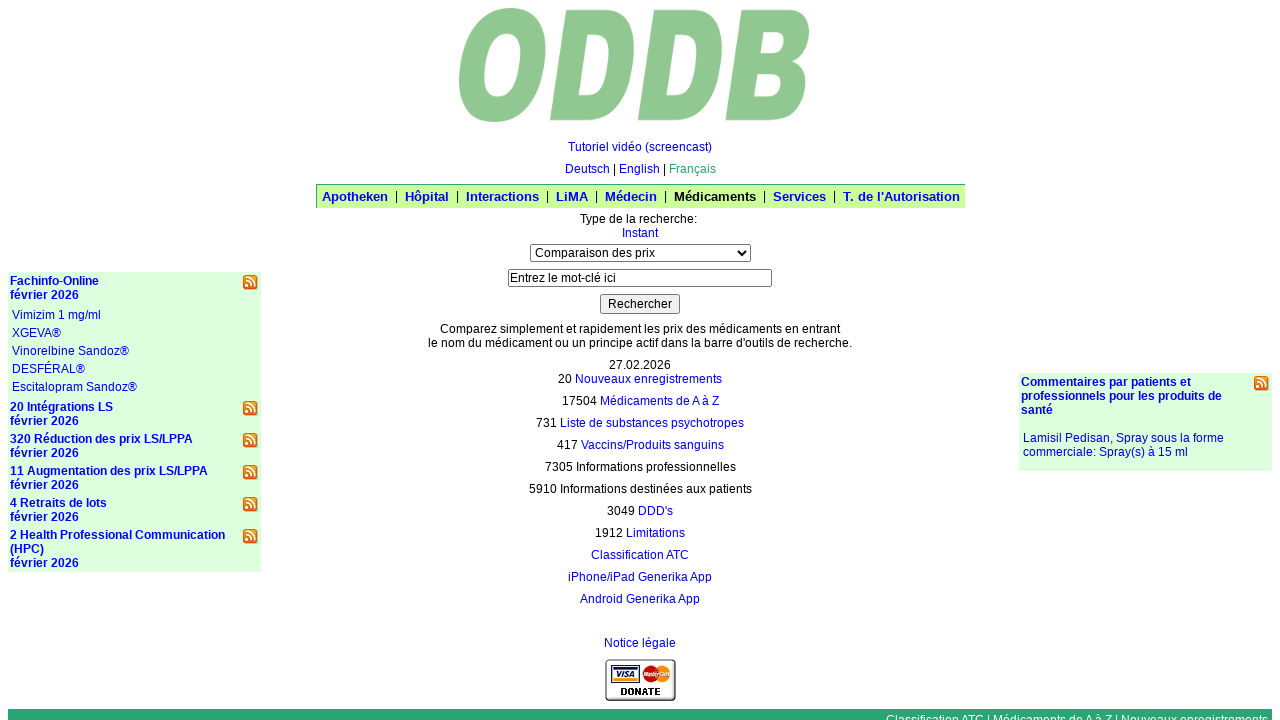